Navigates to a simple form page and clicks the submit button to test basic button interaction

Starting URL: http://suninjuly.github.io/simple_form_find_task.html

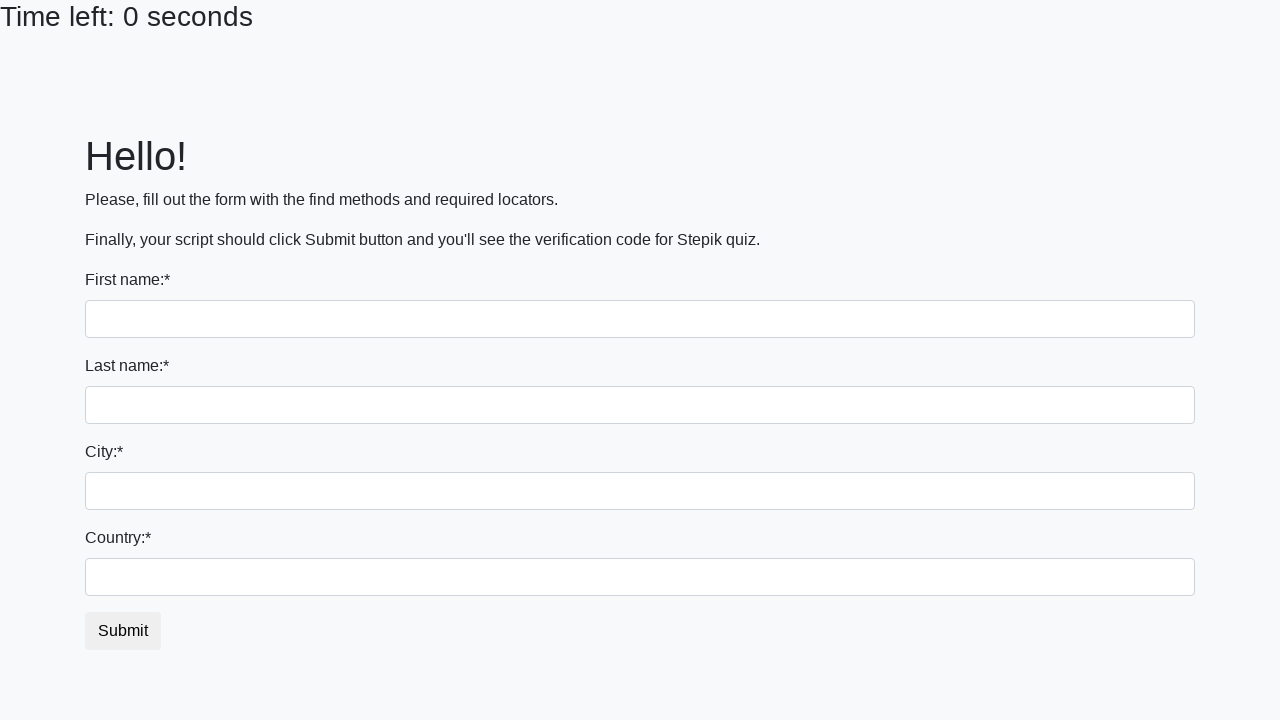

Clicked submit button to test basic button interaction at (123, 631) on #submit_button
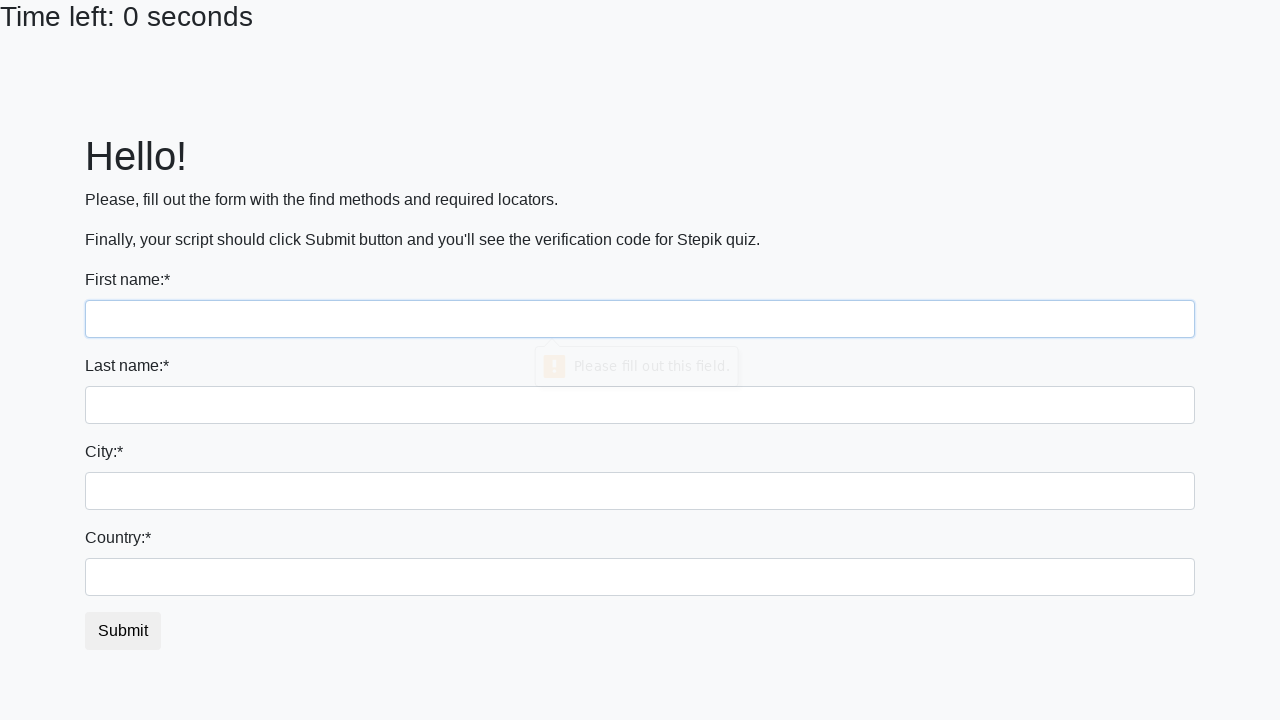

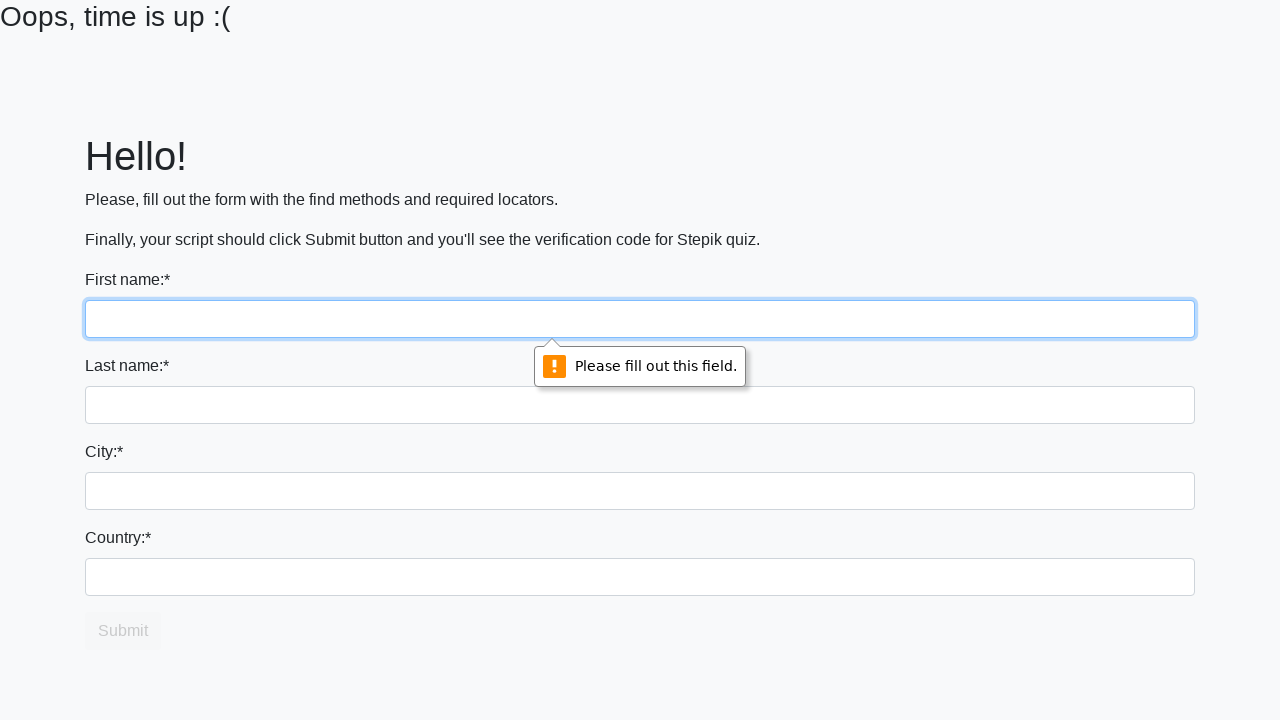